Tests simple JavaScript alert functionality by navigating to Basic Elements page, triggering a JavaScript alert, and accepting it.

Starting URL: http://automationbykrishna.com/

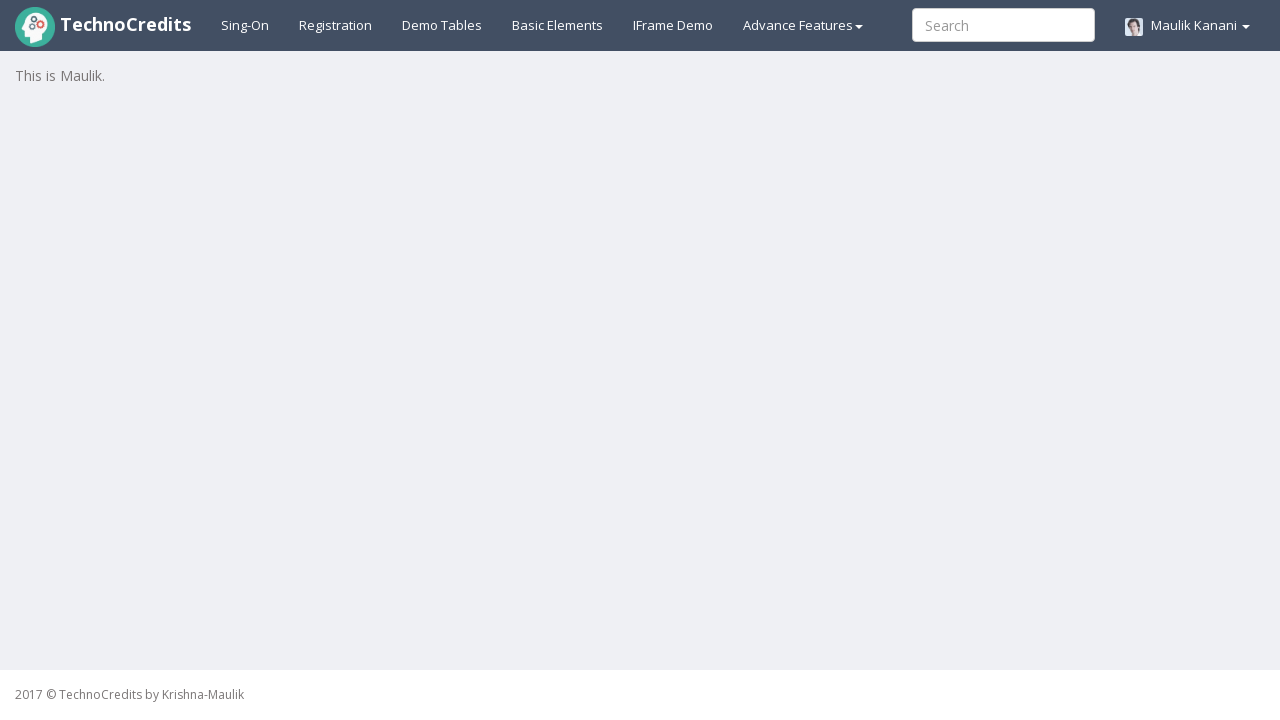

Clicked on Basic Elements link at (558, 25) on xpath=//a[text()='Basic Elements']
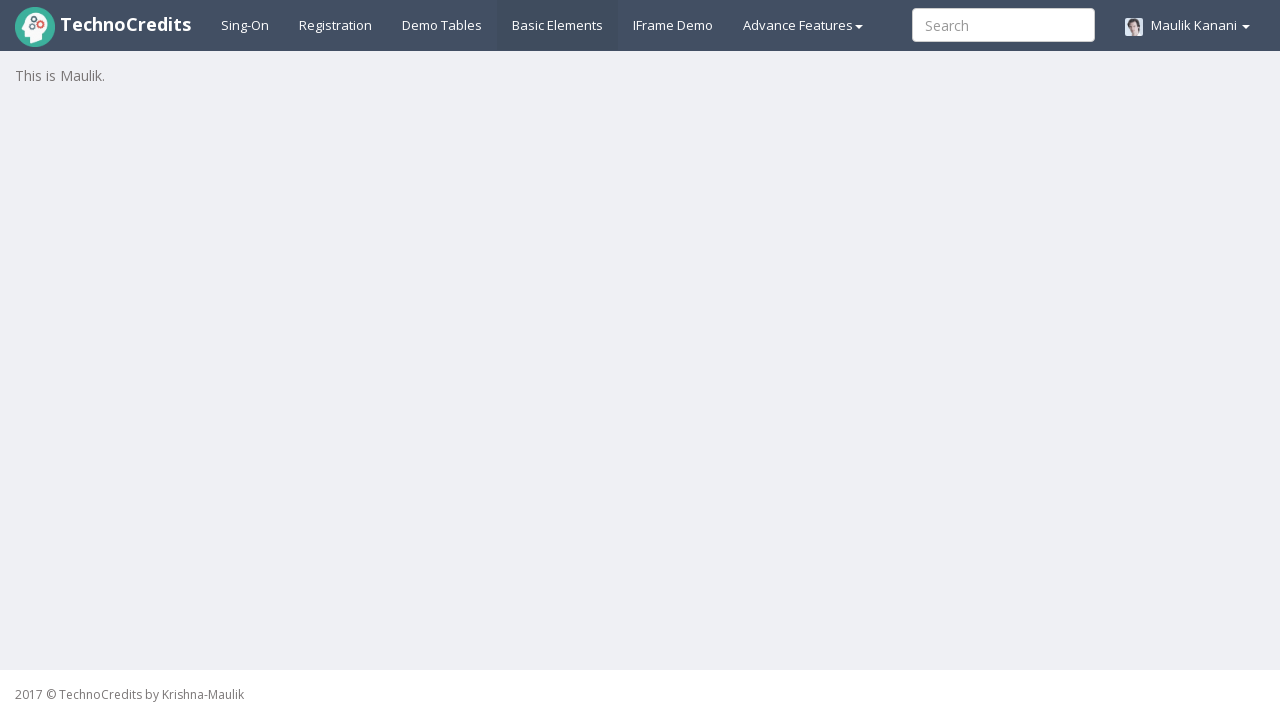

Scrolled down 250 pixels to view alert buttons
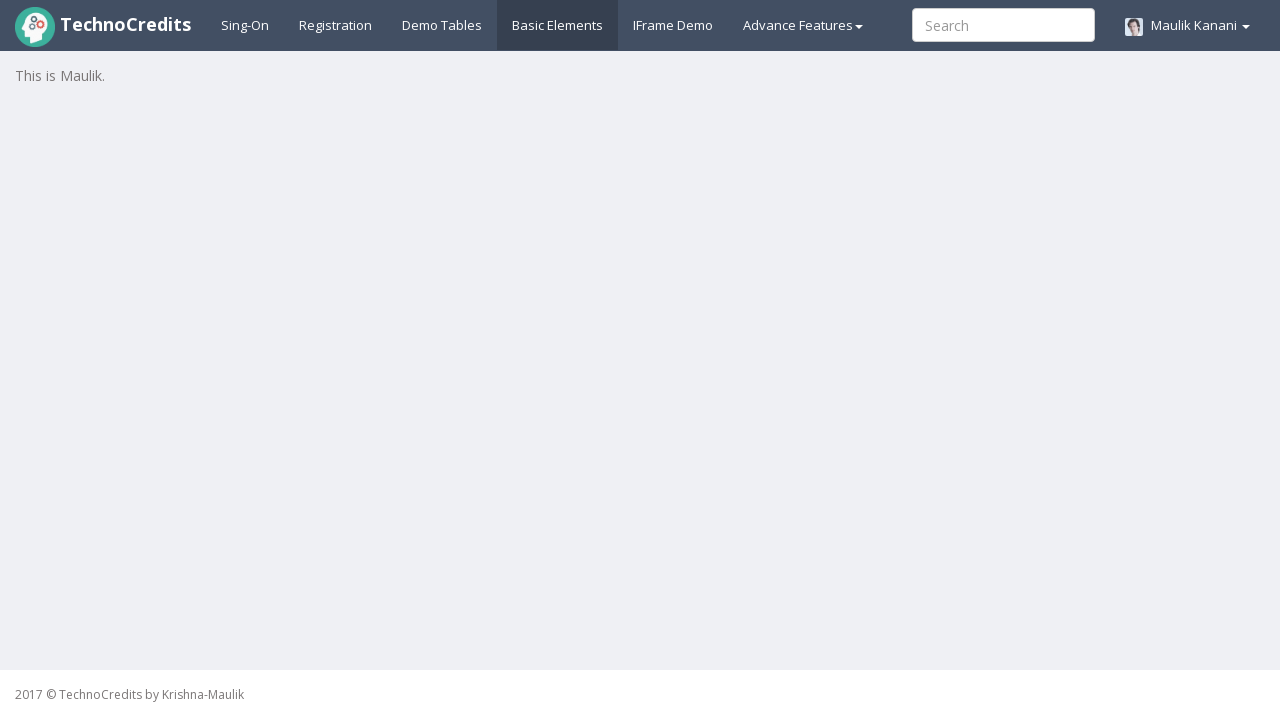

Set up dialog handler to automatically accept alerts
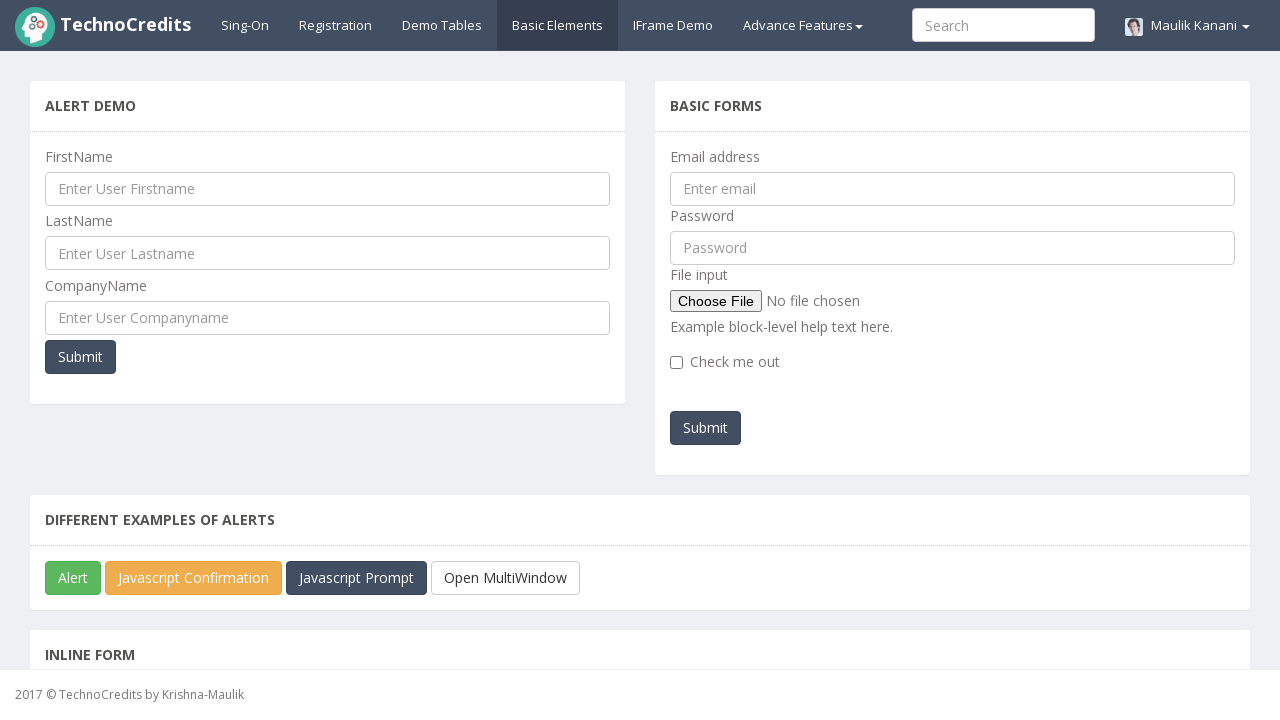

Clicked the JavaScript Alert button at (73, 578) on #javascriptAlert
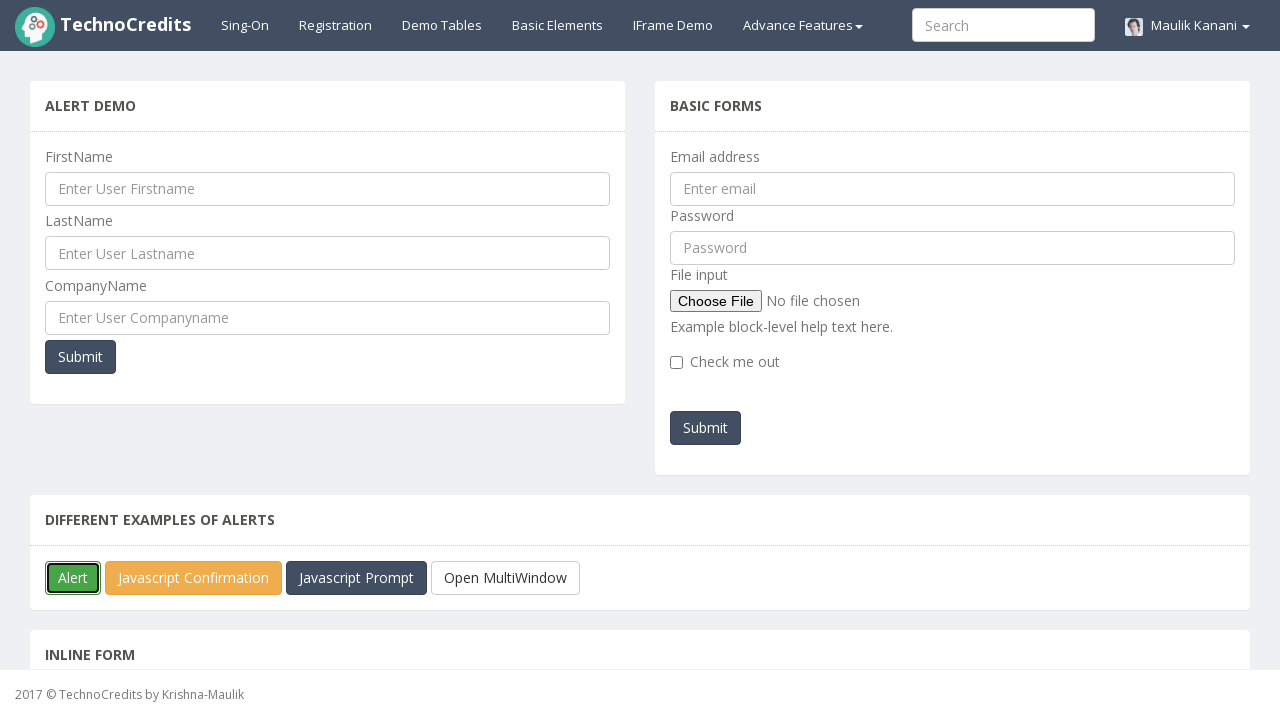

Waited 500ms for page to stabilize after alert was accepted
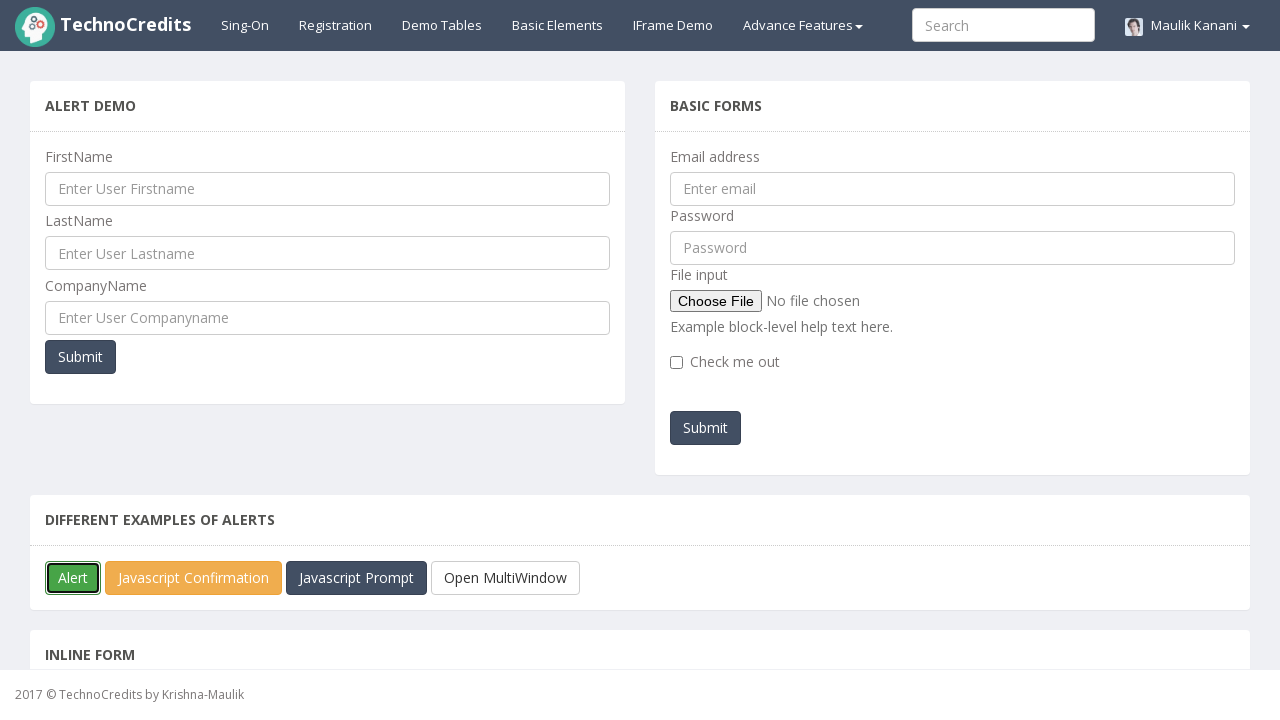

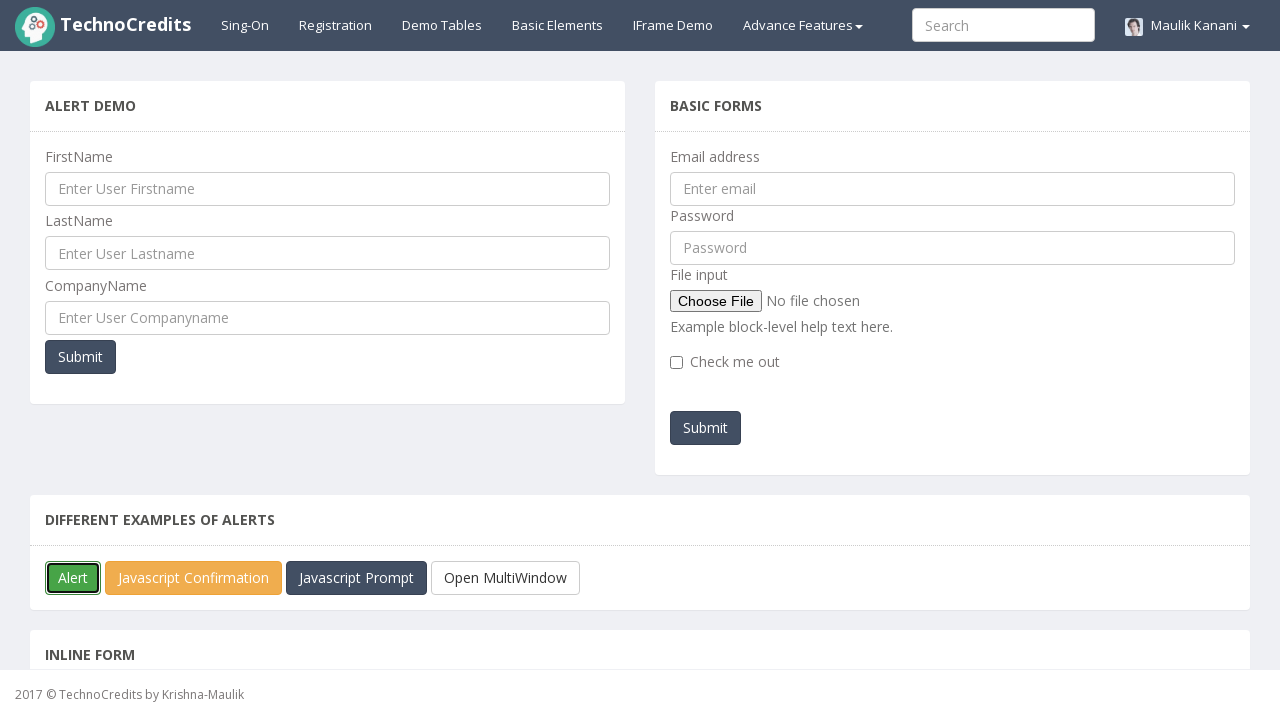